Tests checkbox functionality by clicking on BMW and Benz checkboxes and verifying the BMW checkbox is selected

Starting URL: https://www.letskodeit.com/practice

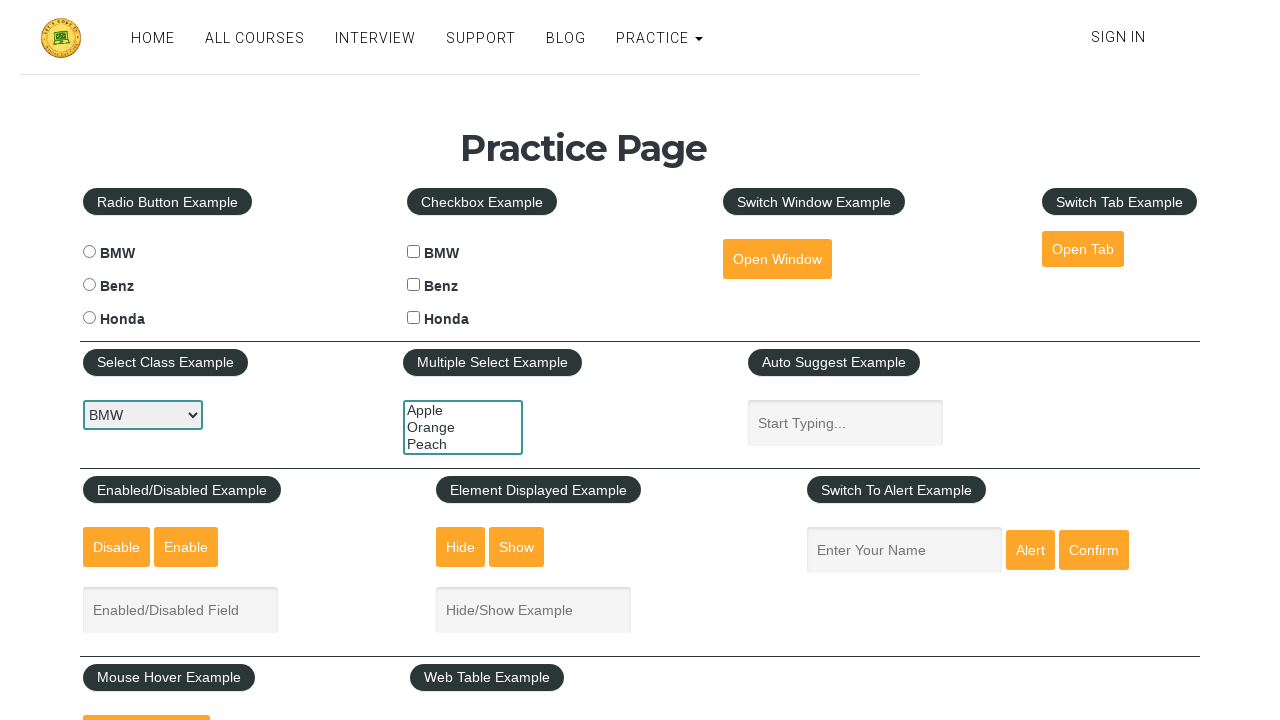

Navigated to practice page
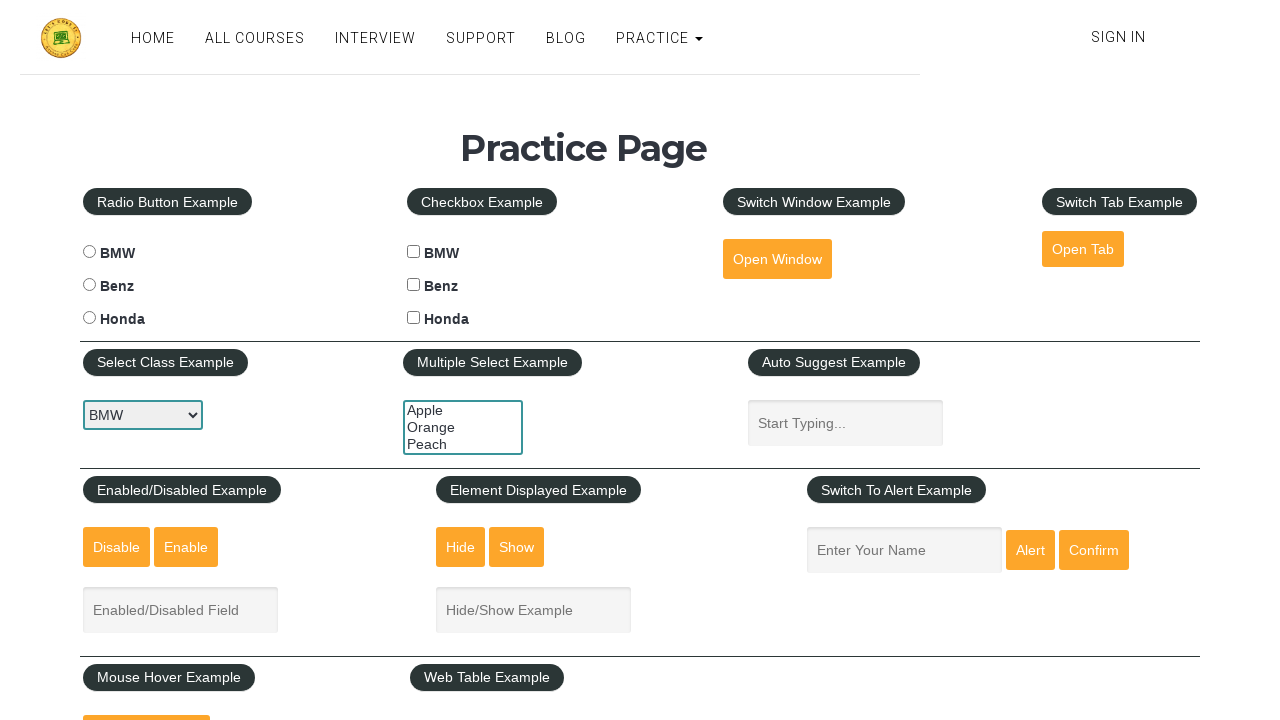

Clicked BMW checkbox at (414, 252) on #bmwcheck
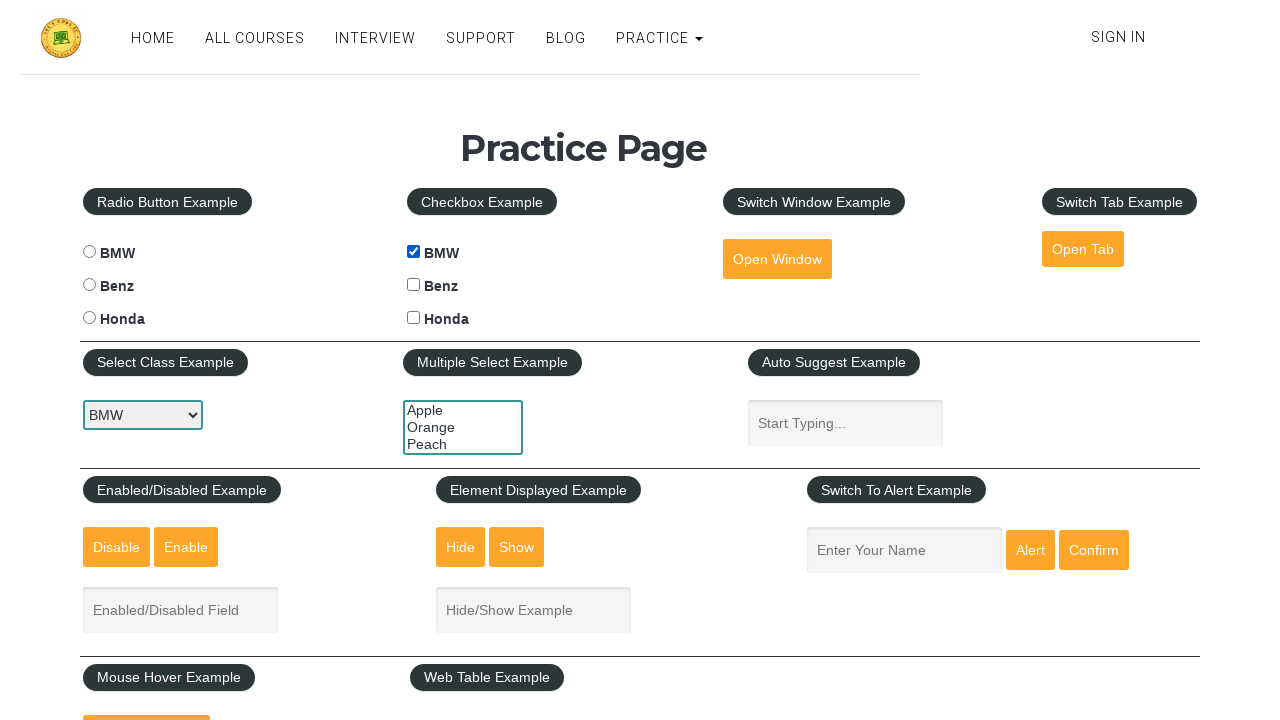

Verified BMW checkbox is selected
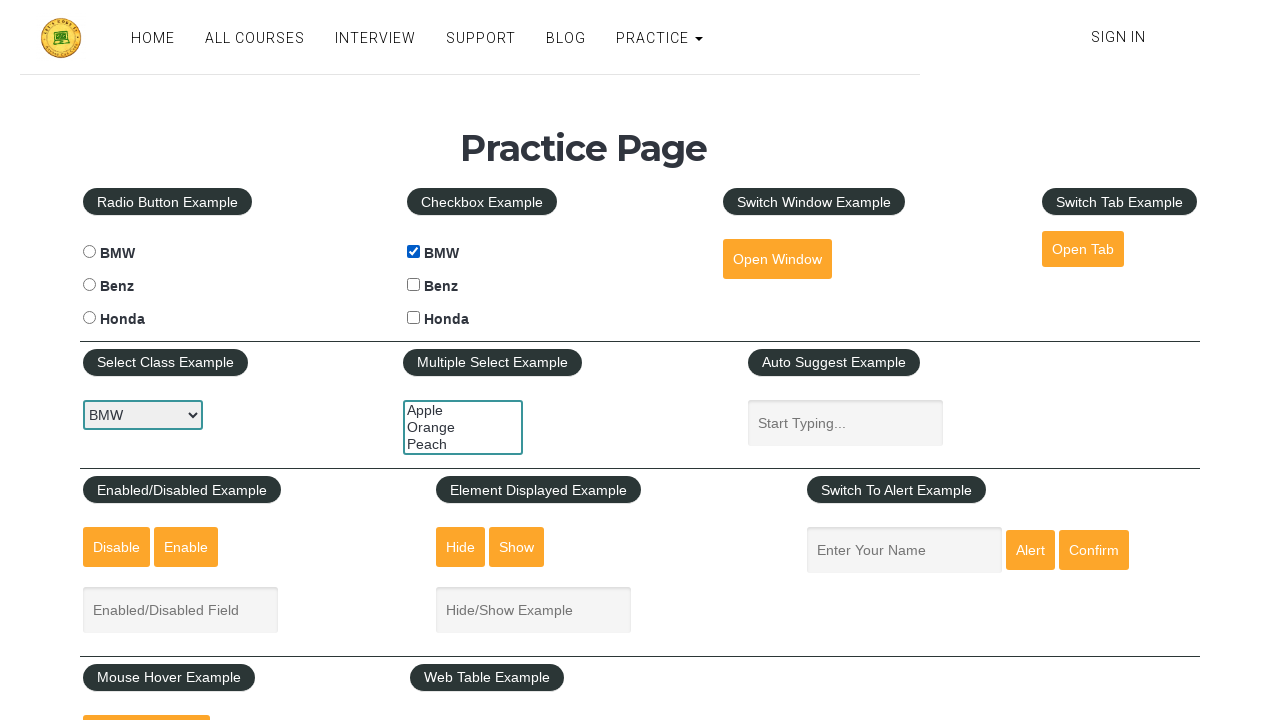

Assertion passed: BMW checkbox is selected
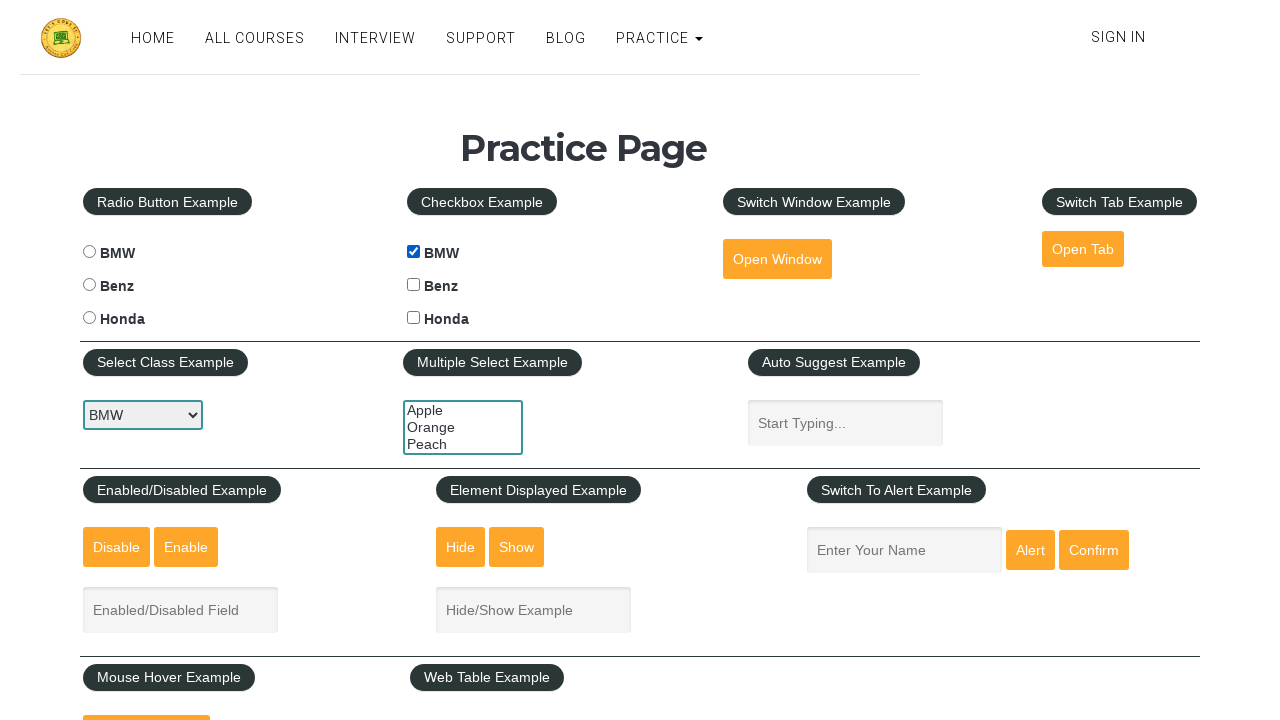

Clicked Benz checkbox at (414, 285) on #benzcheck
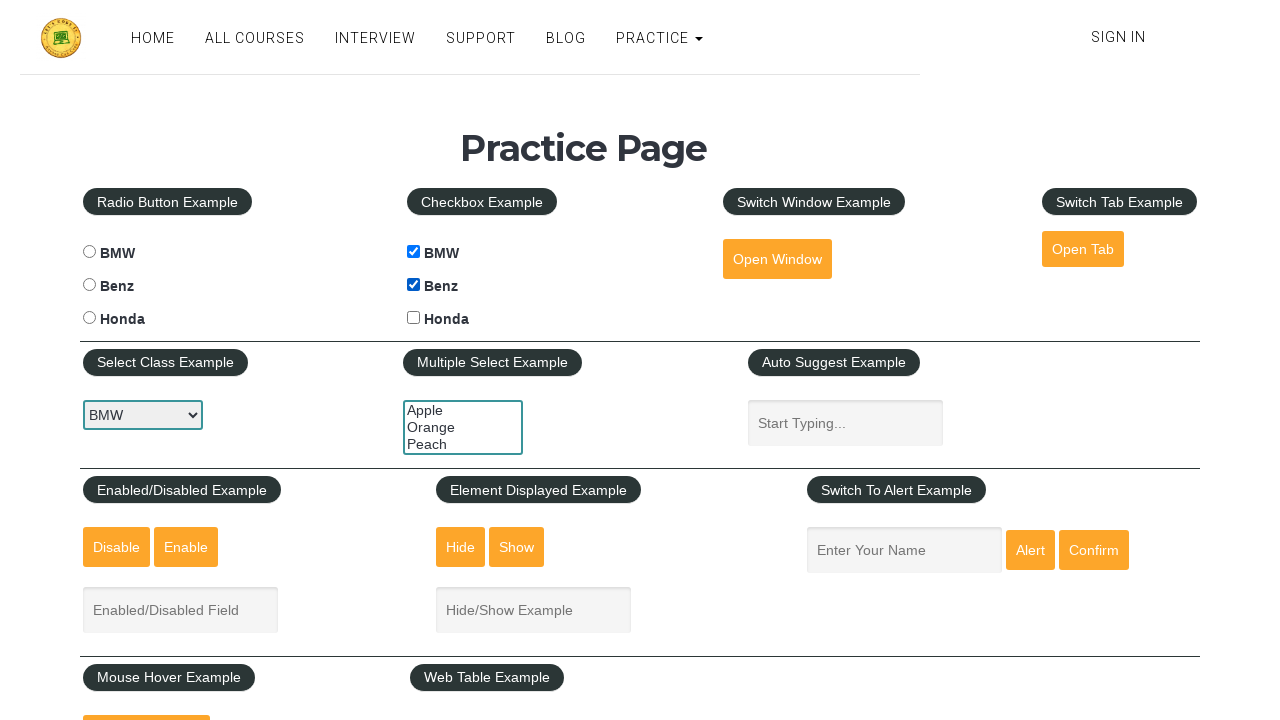

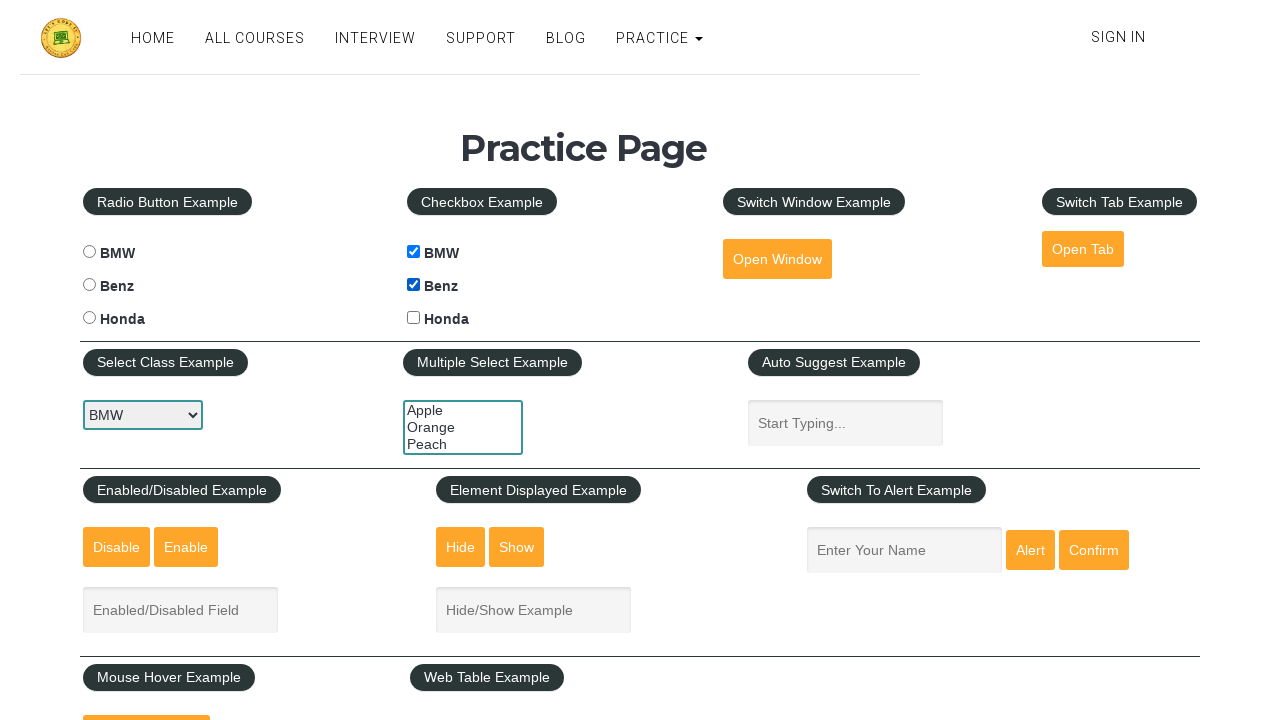